Tests a form that requires extracting a hidden value from an element attribute, performing a mathematical calculation, filling in the answer, checking checkboxes, and submitting the form.

Starting URL: http://suninjuly.github.io/get_attribute.html

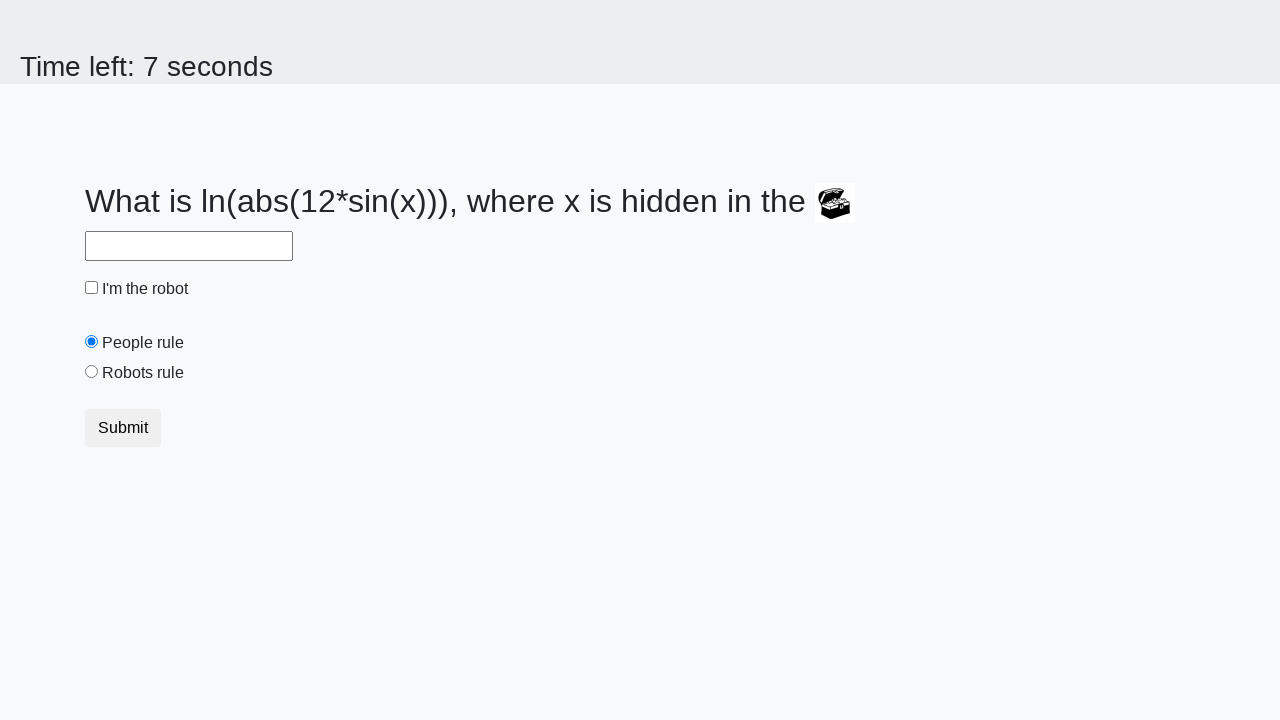

Extracted hidden valuex attribute from treasure element
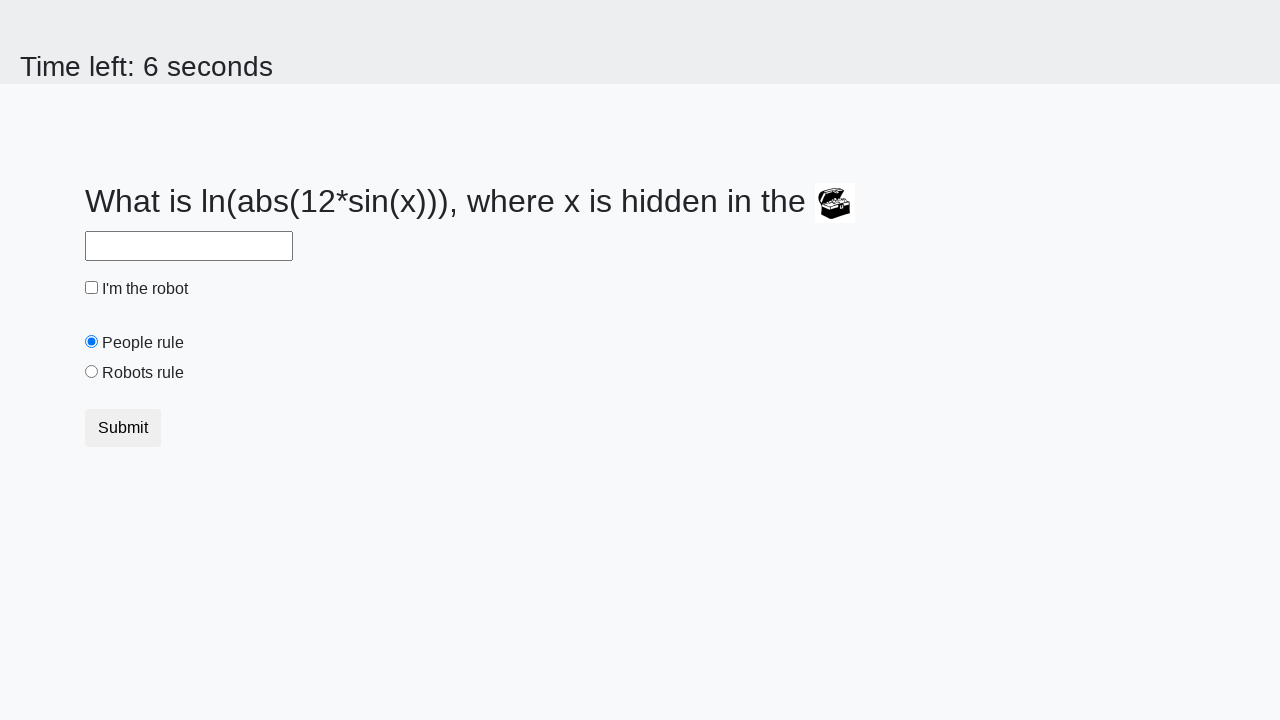

Calculated mathematical answer using extracted value
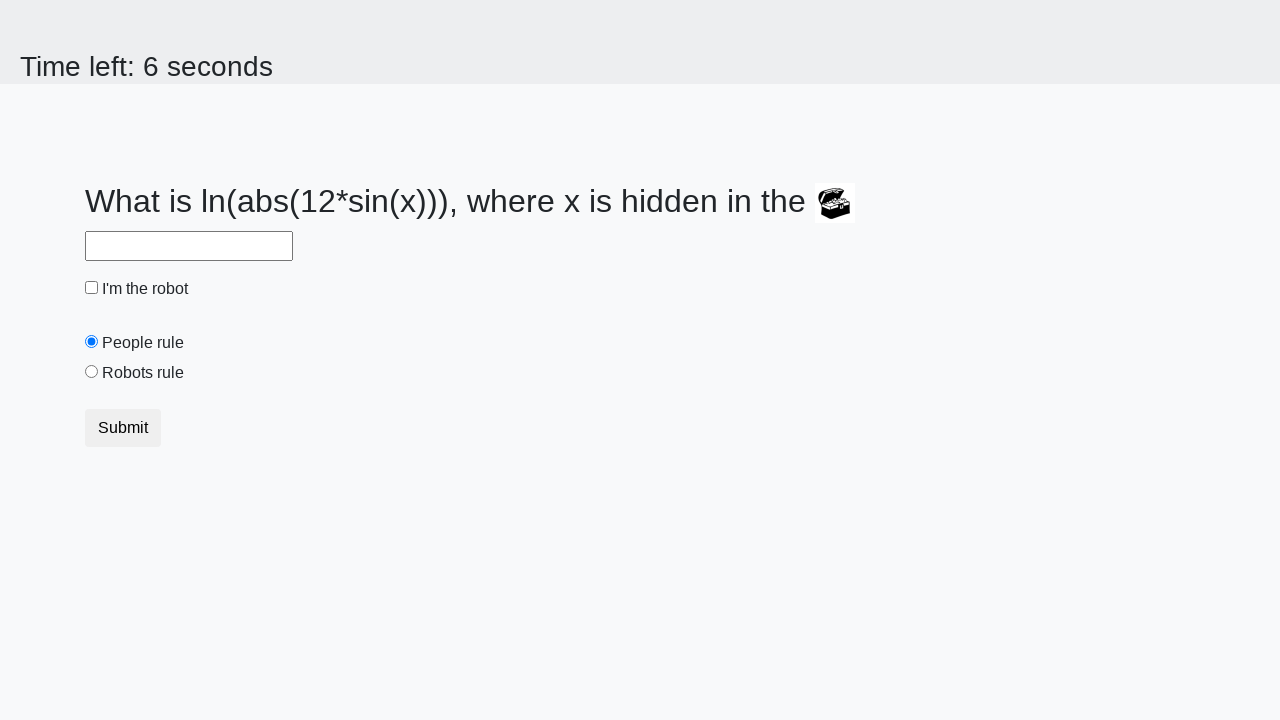

Filled answer field with calculated value on #answer
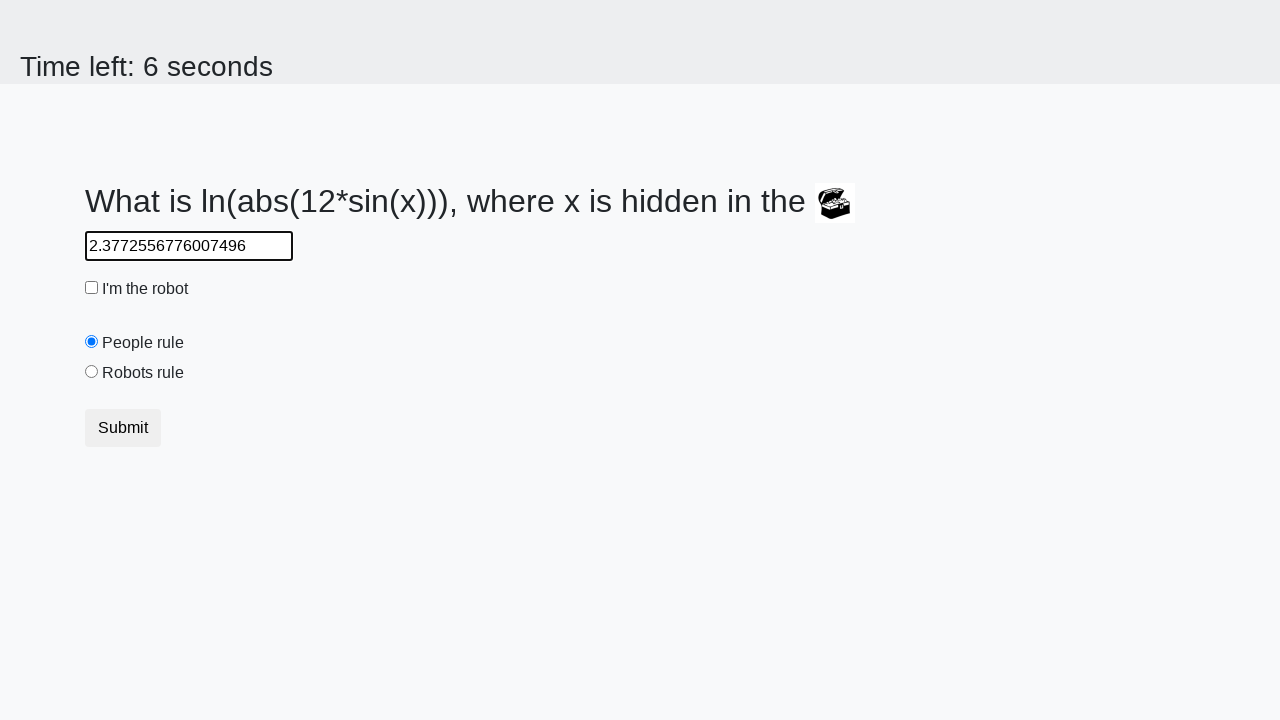

Clicked robot checkbox at (92, 288) on #robotCheckbox
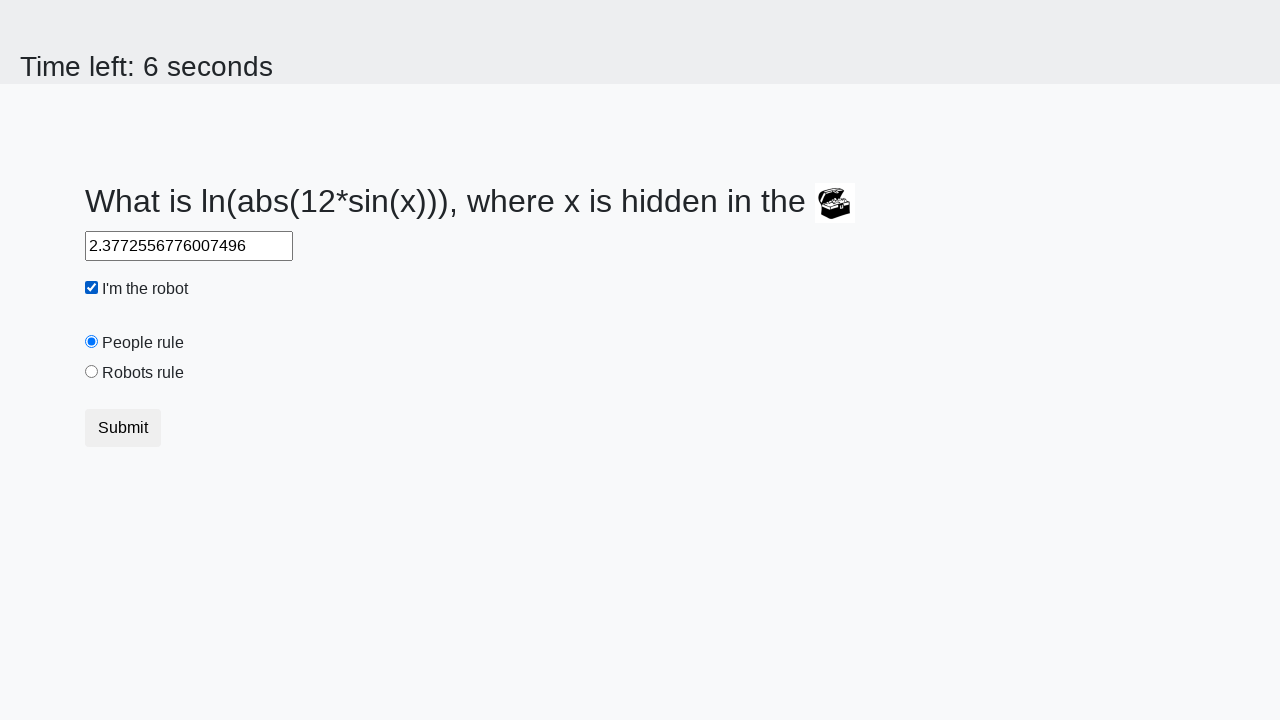

Clicked robots rule checkbox at (92, 372) on #robotsRule
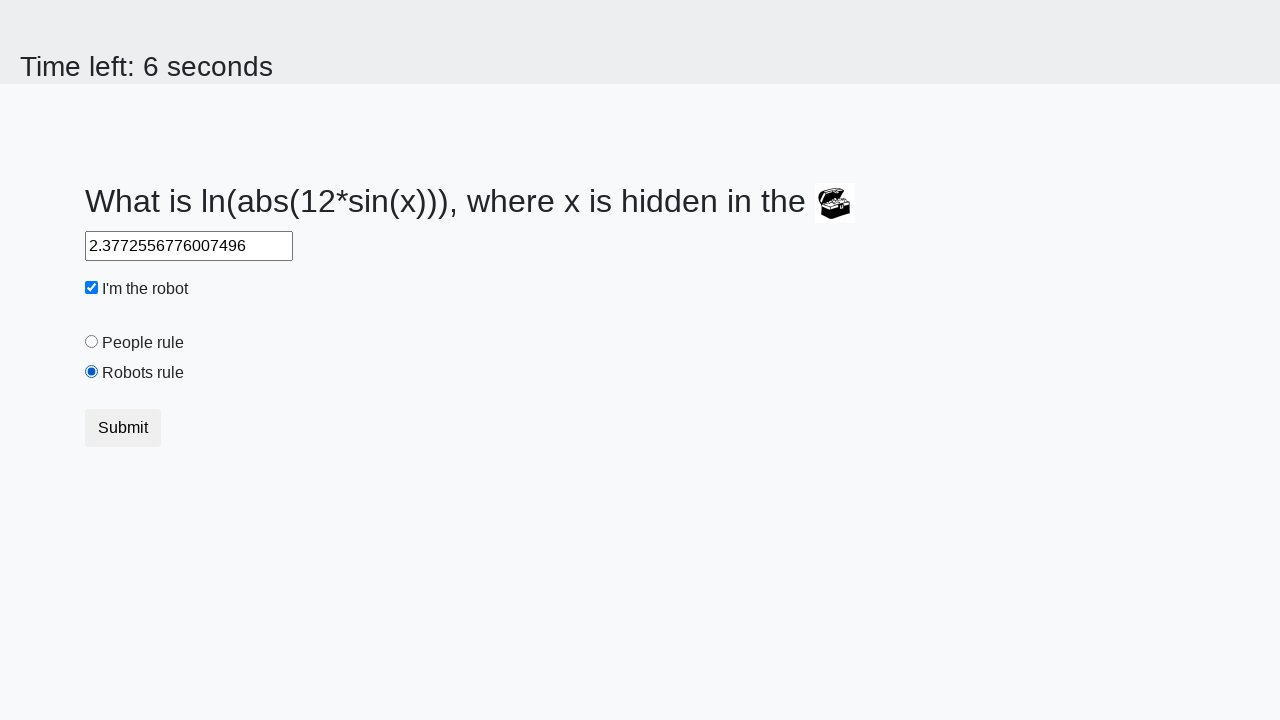

Clicked submit button at (123, 428) on .btn
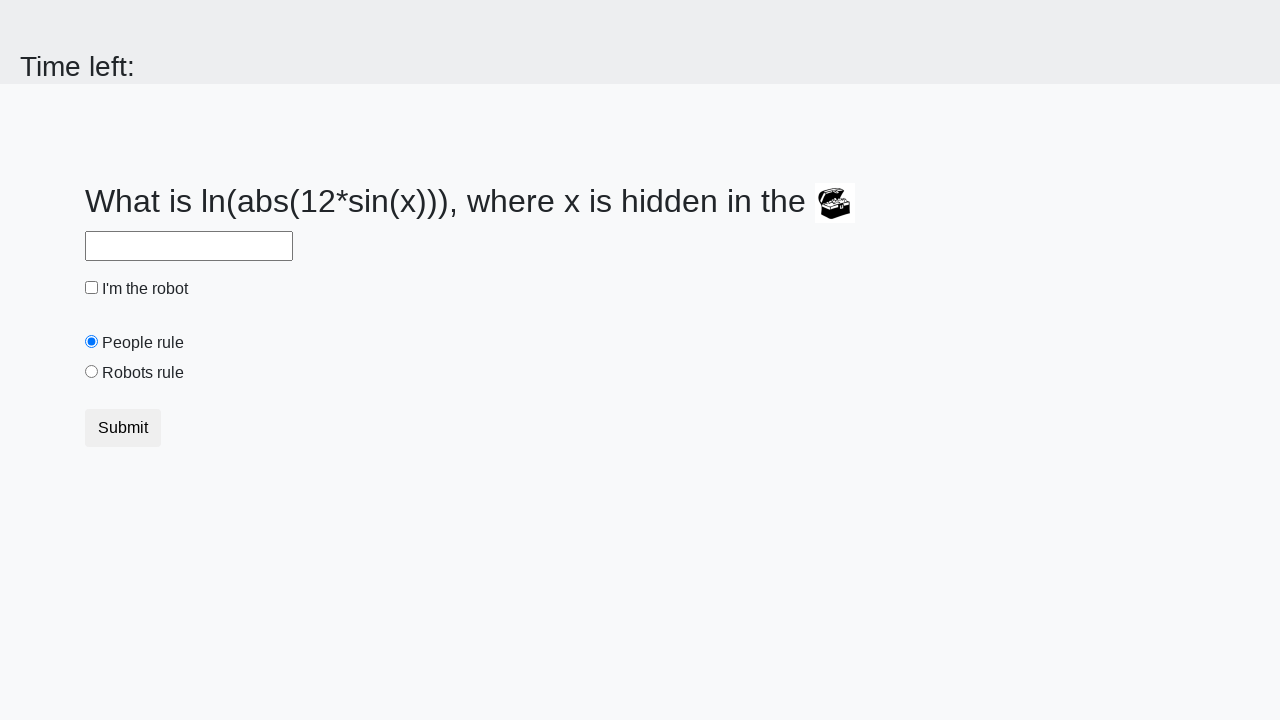

Waited for form submission response
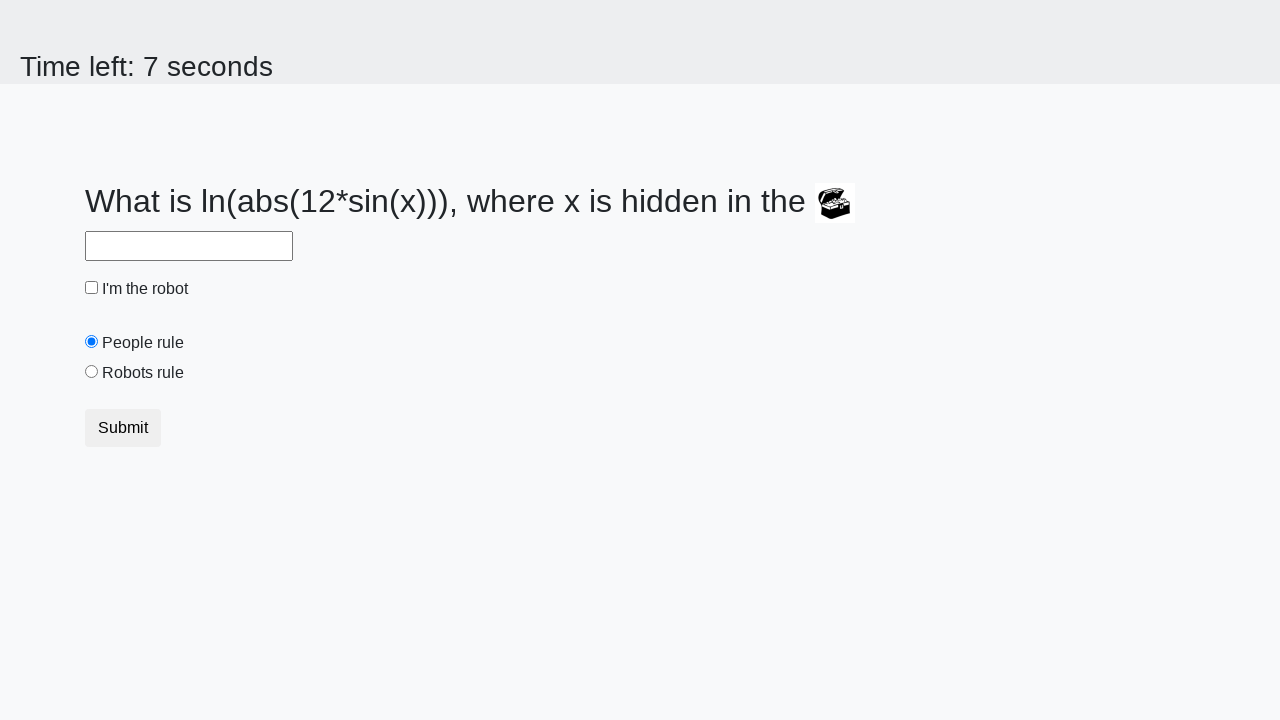

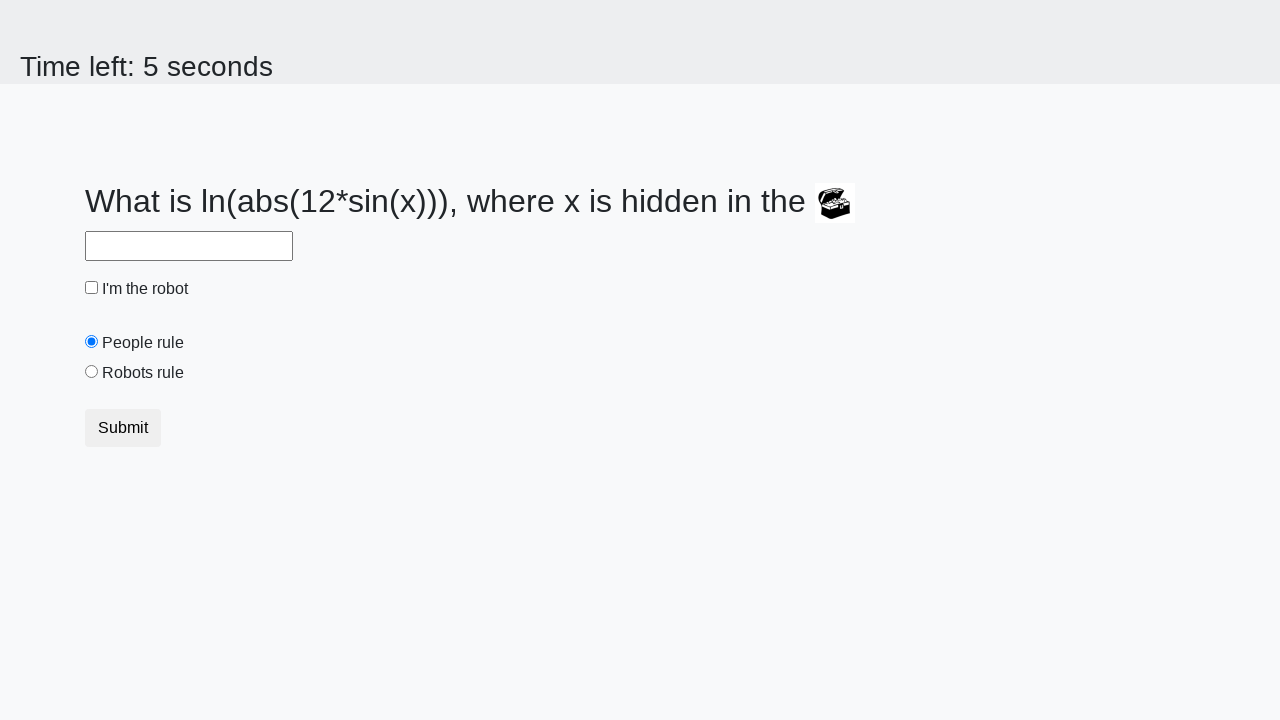